Tests applying a discount coupon and then removing it from the basket

Starting URL: https://intershop6.skillbox.ru/

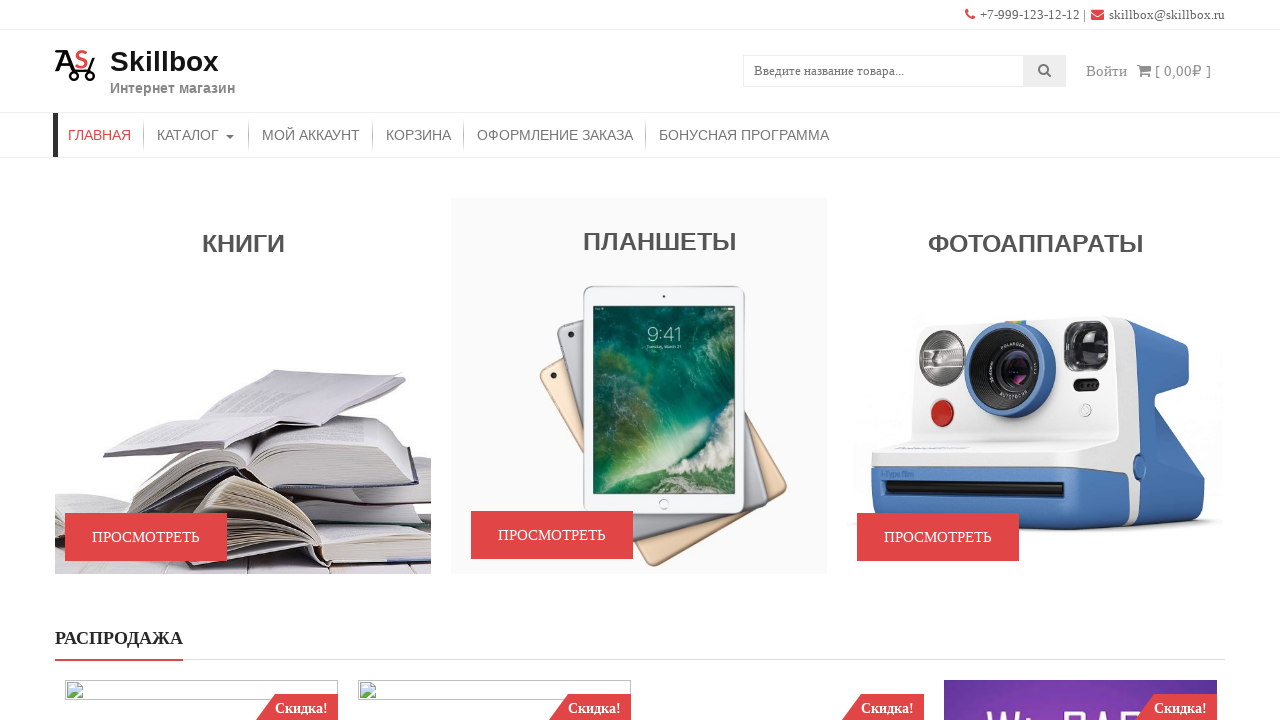

Filled search field with product name 'Кошкодевочка с сюрпризом' on input[name='s'].search-field
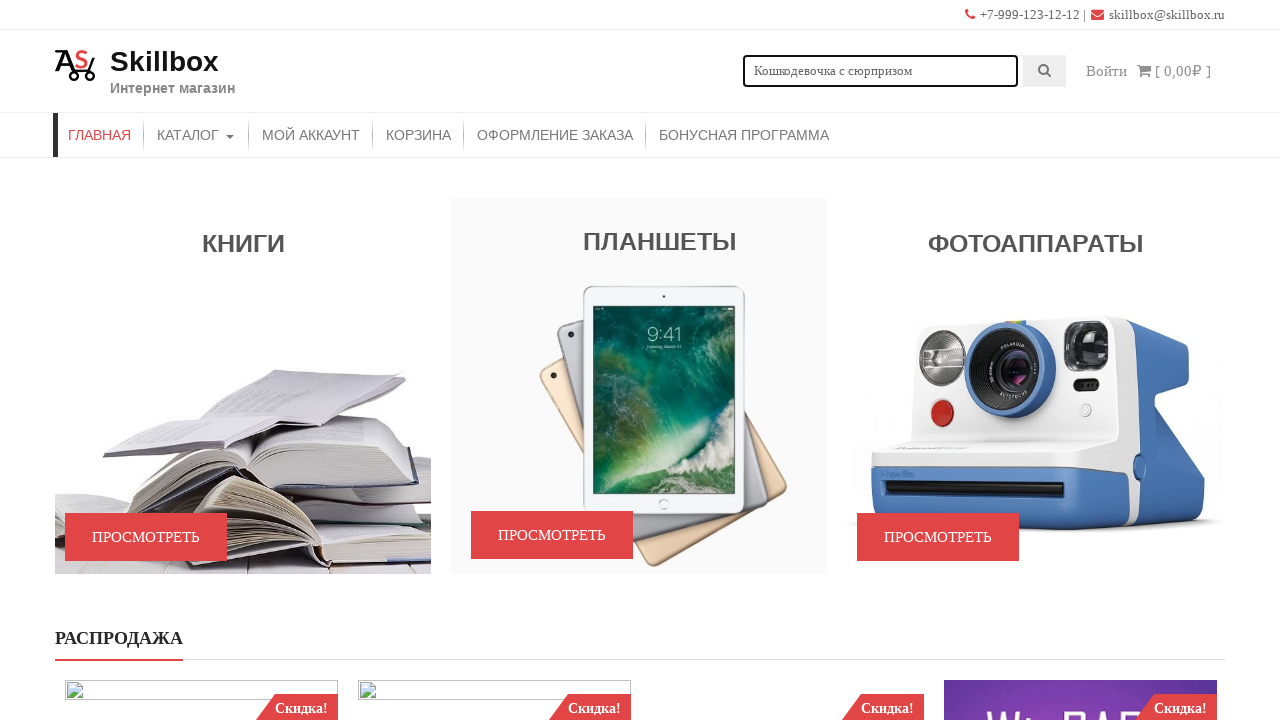

Clicked search submit button at (1045, 71) on button[type='submit'].searchsubmit
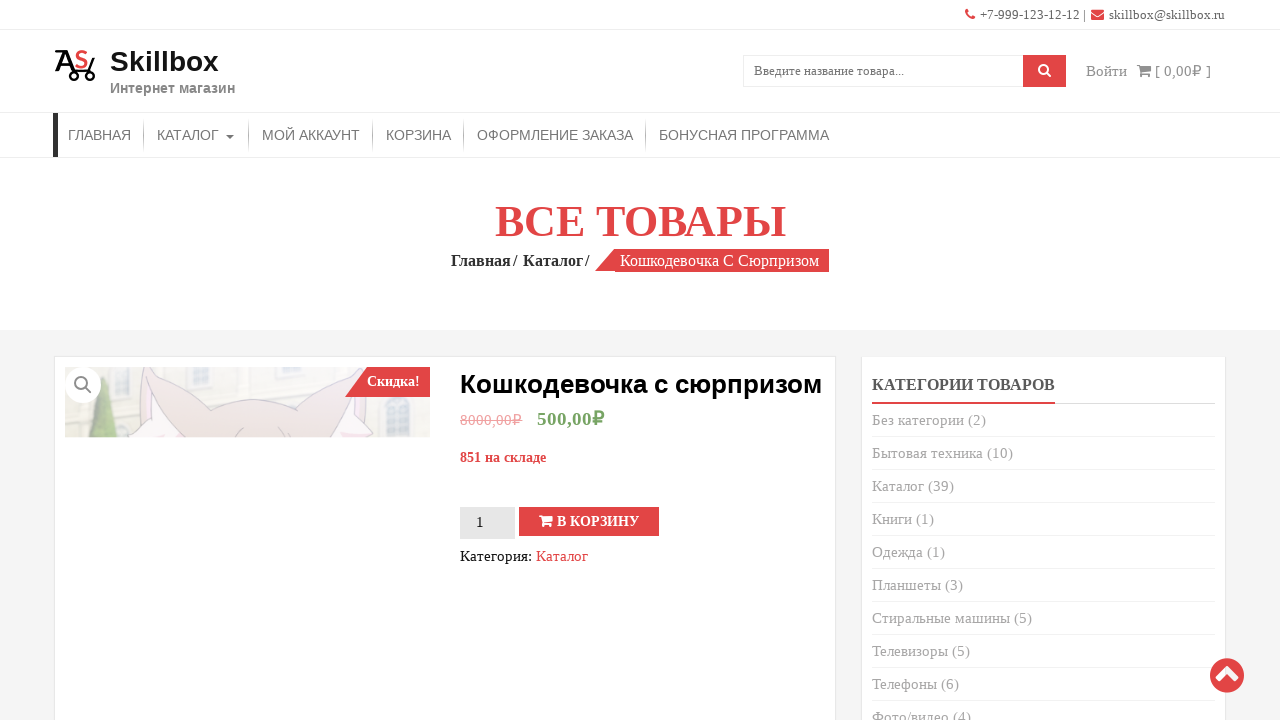

Clicked 'Add to basket' button at (589, 521) on button:has-text('В корзину')
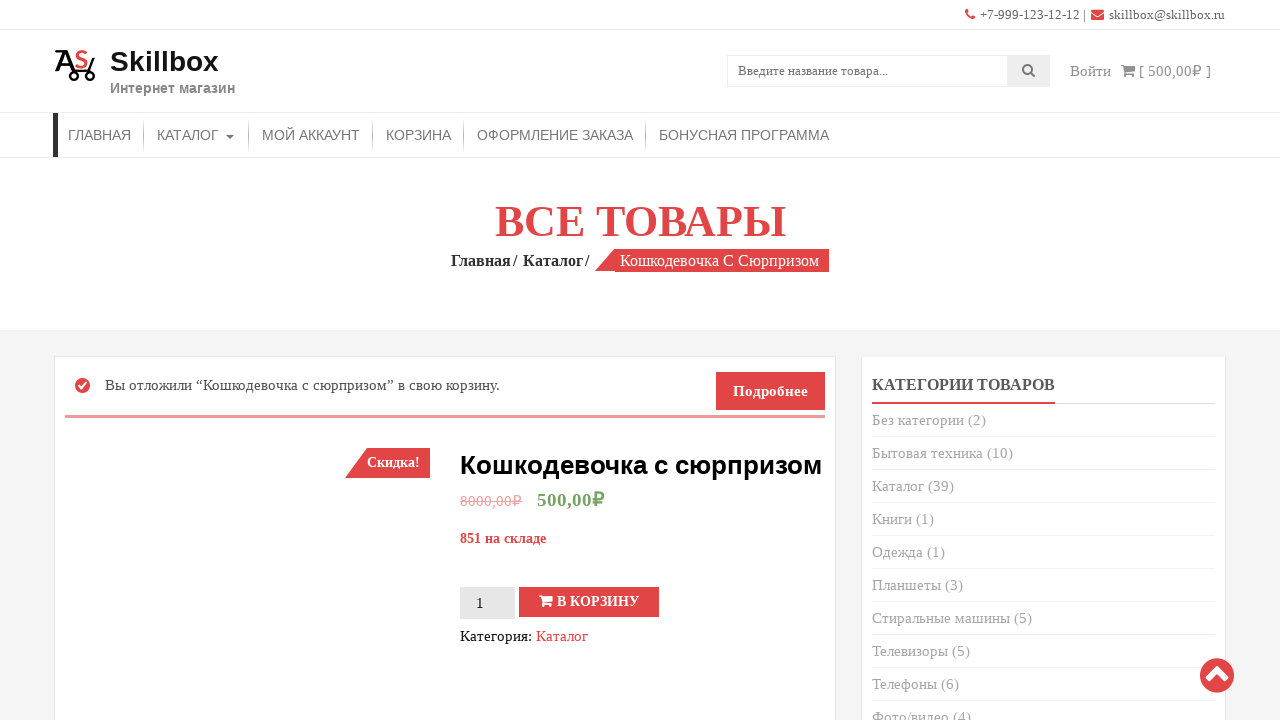

Clicked 'Корзина' (Basket) link to navigate to basket at (418, 135) on a:has-text('Корзина')
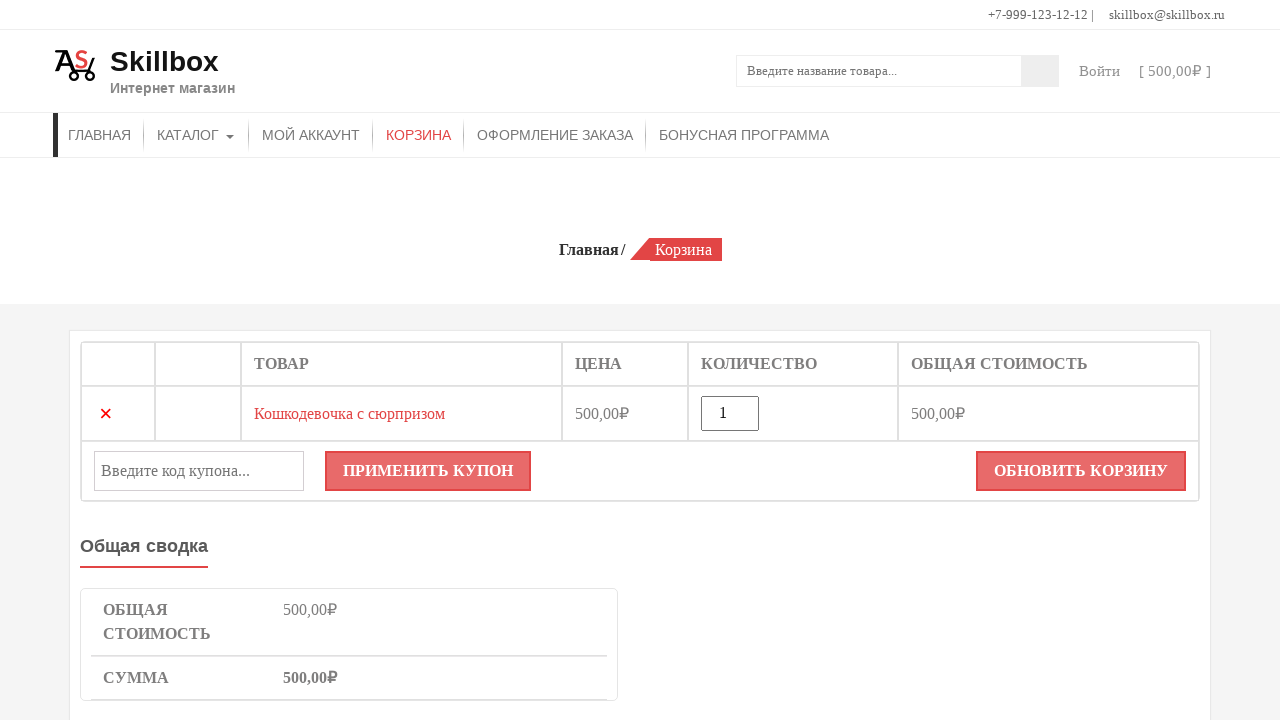

Filled coupon code field with 'sert500' on input#coupon_code
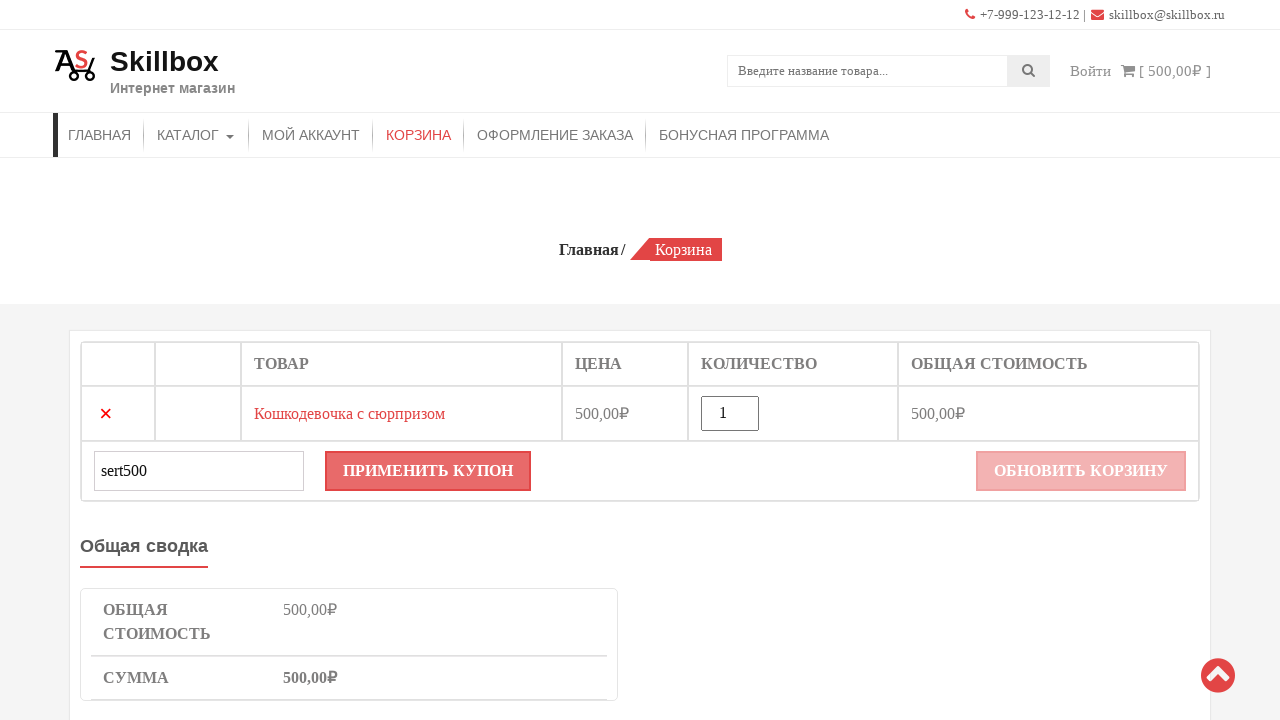

Clicked apply coupon button at (428, 471) on button[name='apply_coupon']
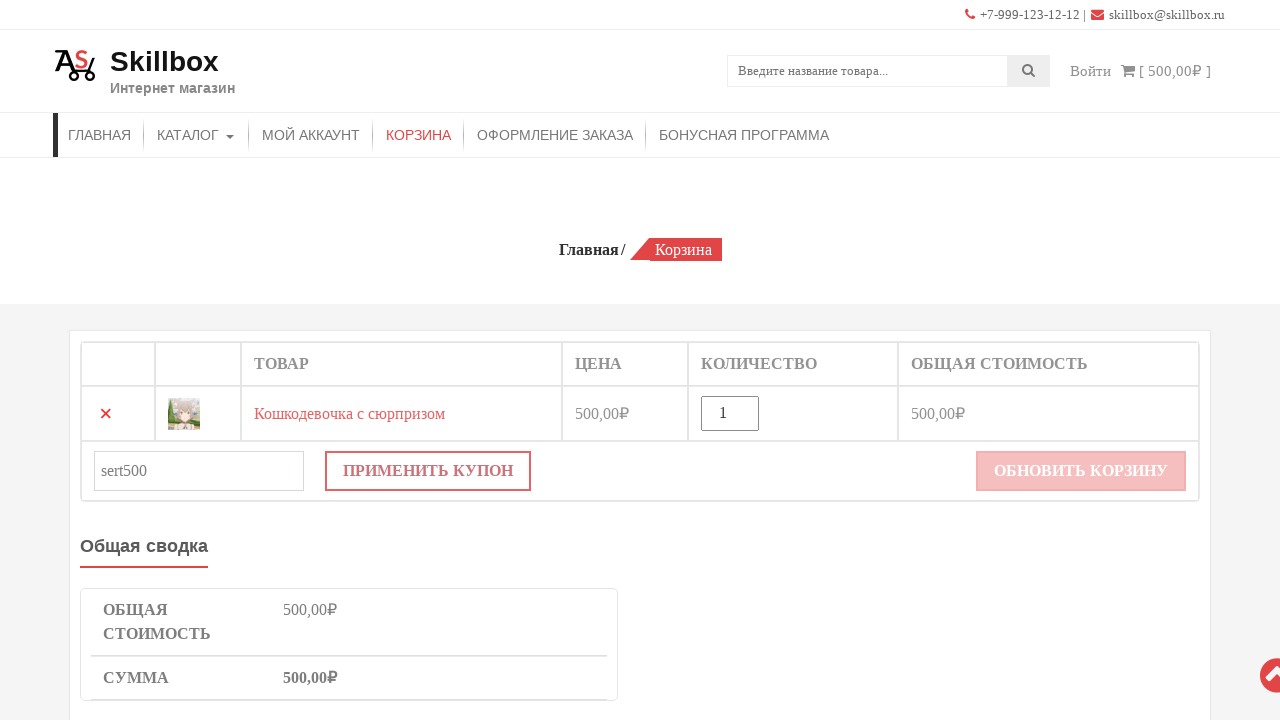

Clicked remove coupon link for 'sert500' at (384, 360) on a.woocommerce-remove-coupon[data-coupon='sert500']
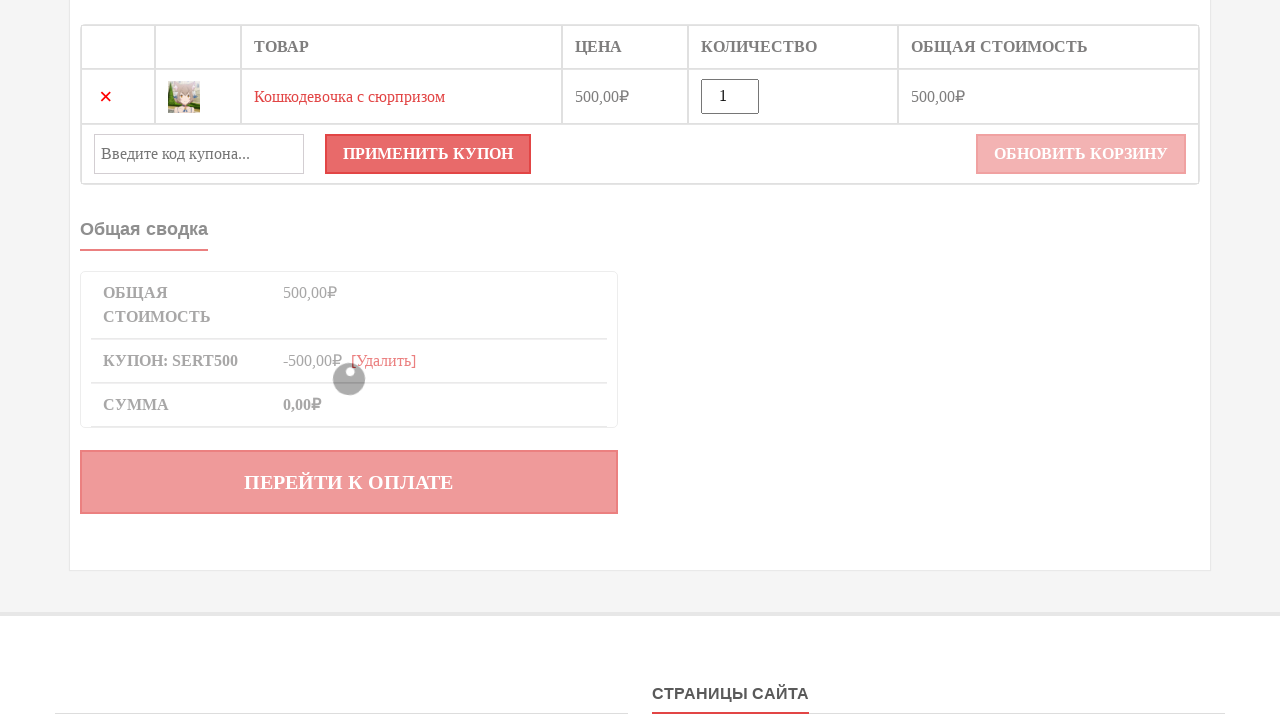

Verified coupon removal confirmation message appeared
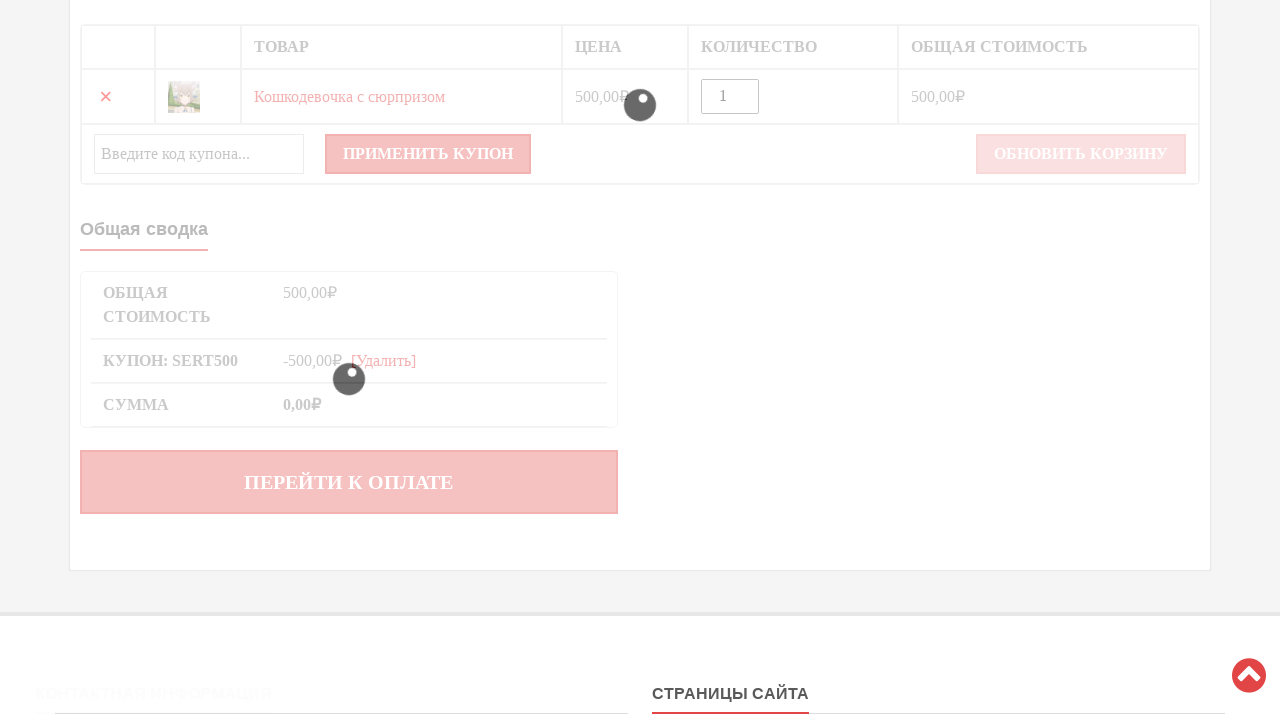

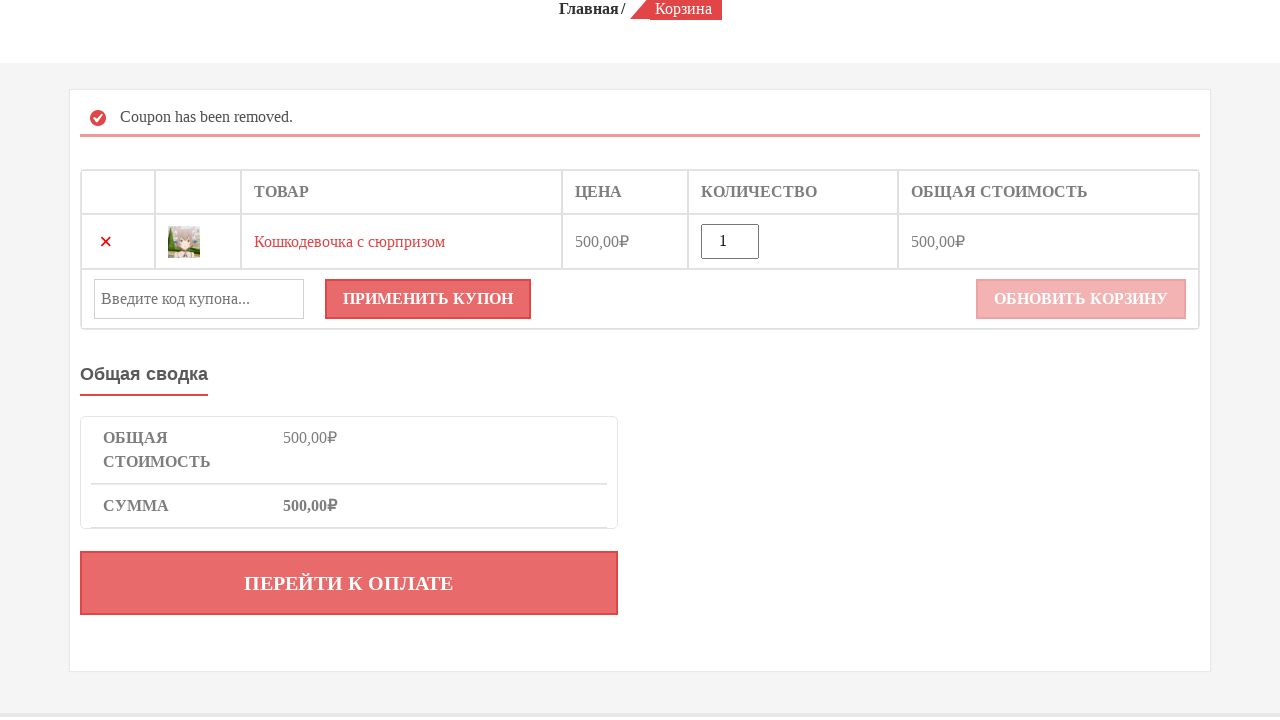